Tests a text box form by filling in a full name field and submitting the form, then verifying the result displays correctly

Starting URL: https://demoqa.com/text-box

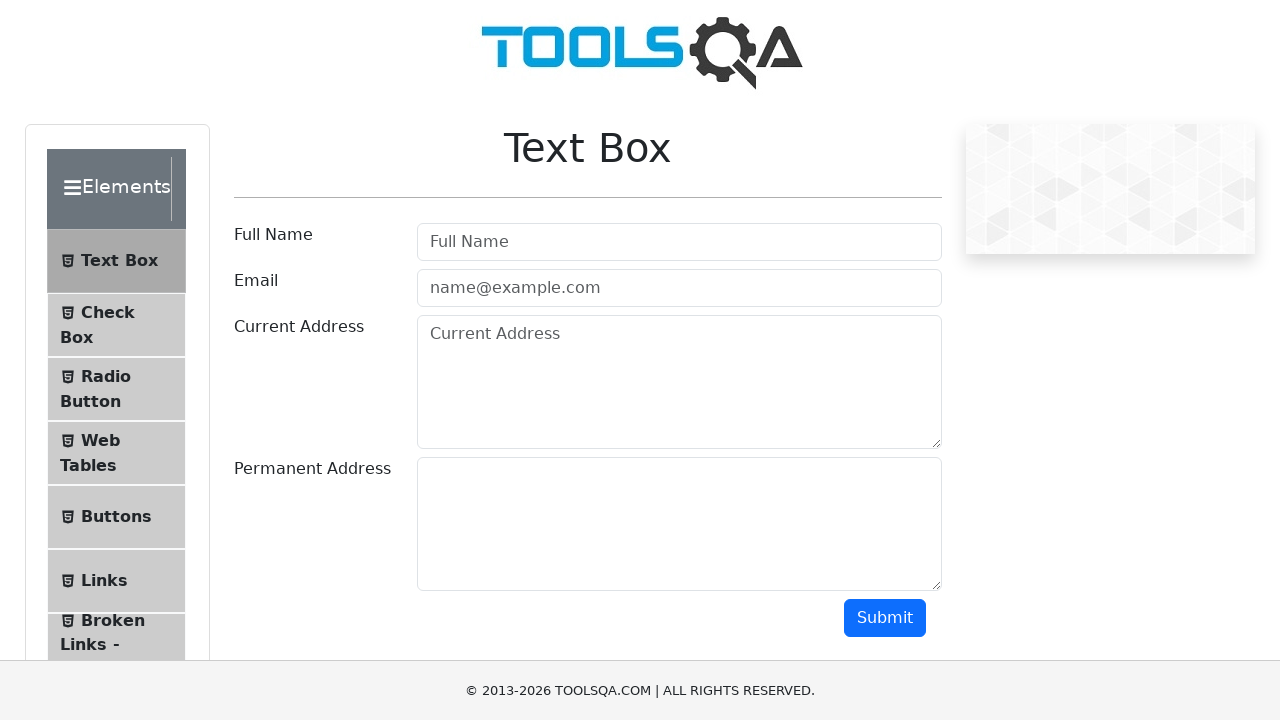

Filled full name field with 'Marcus Chen' on #userName
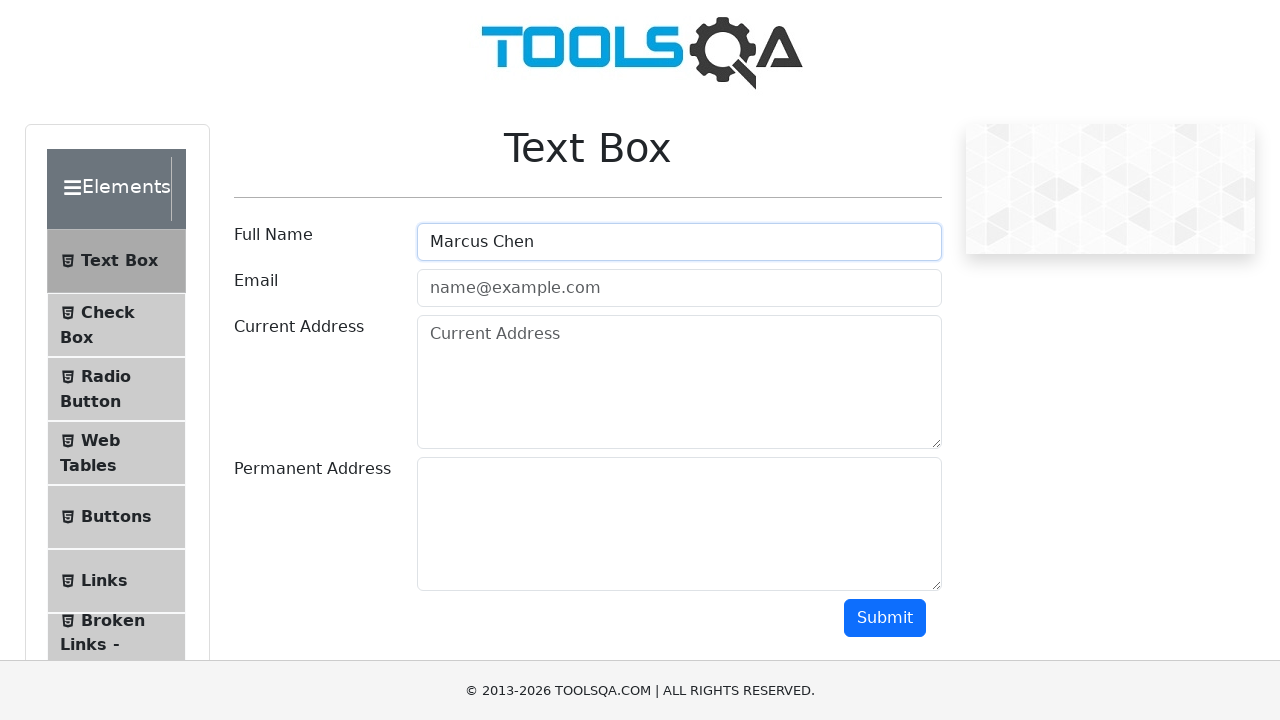

Clicked submit button to submit the form at (885, 618) on #submit
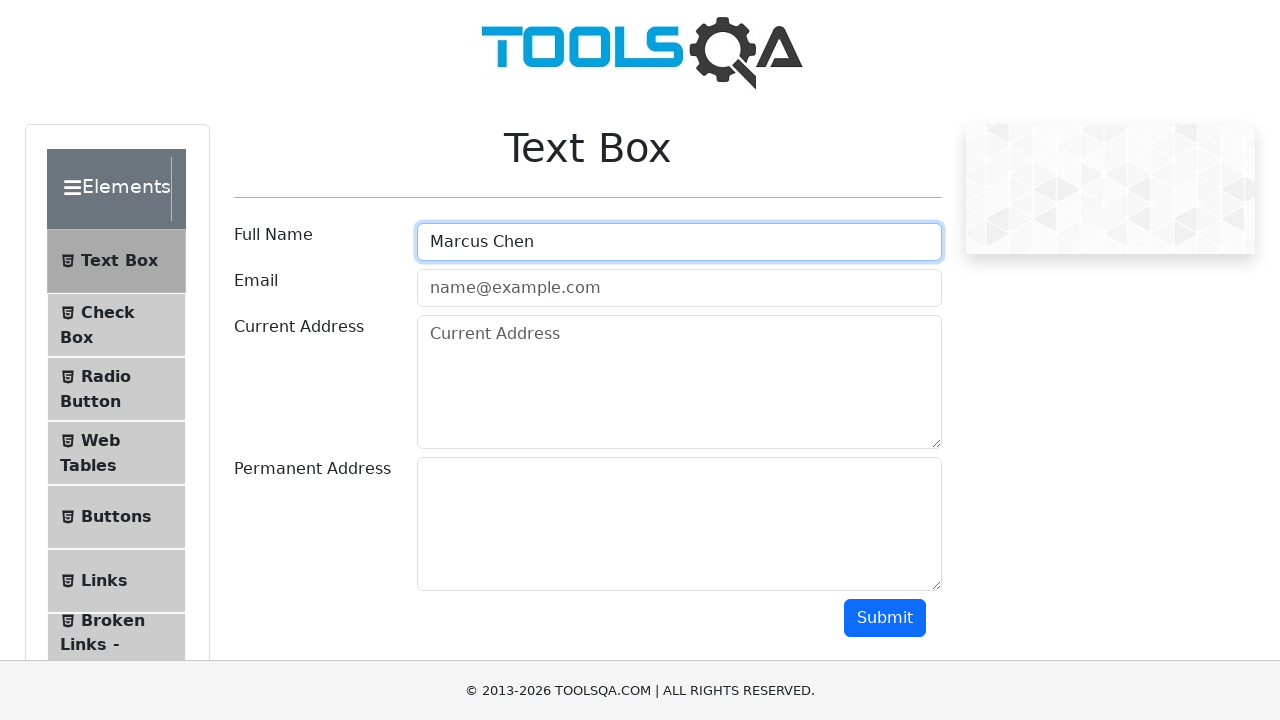

Form submission result displayed with name field visible
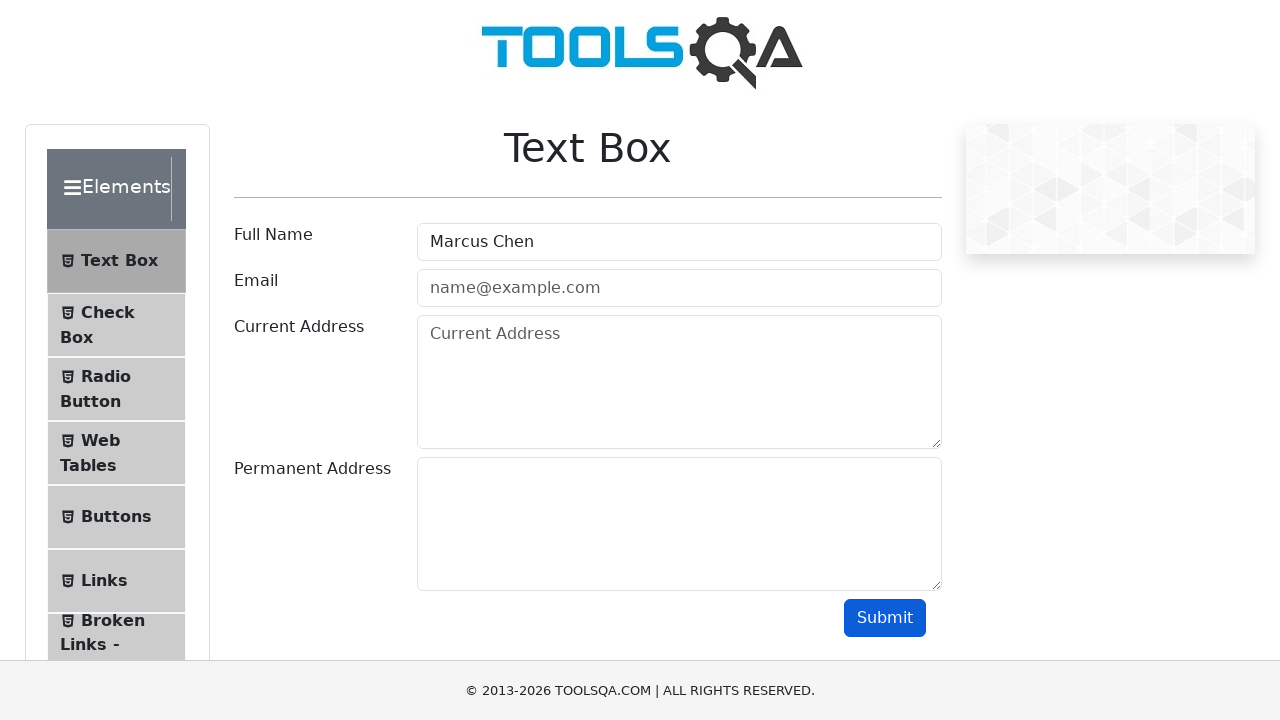

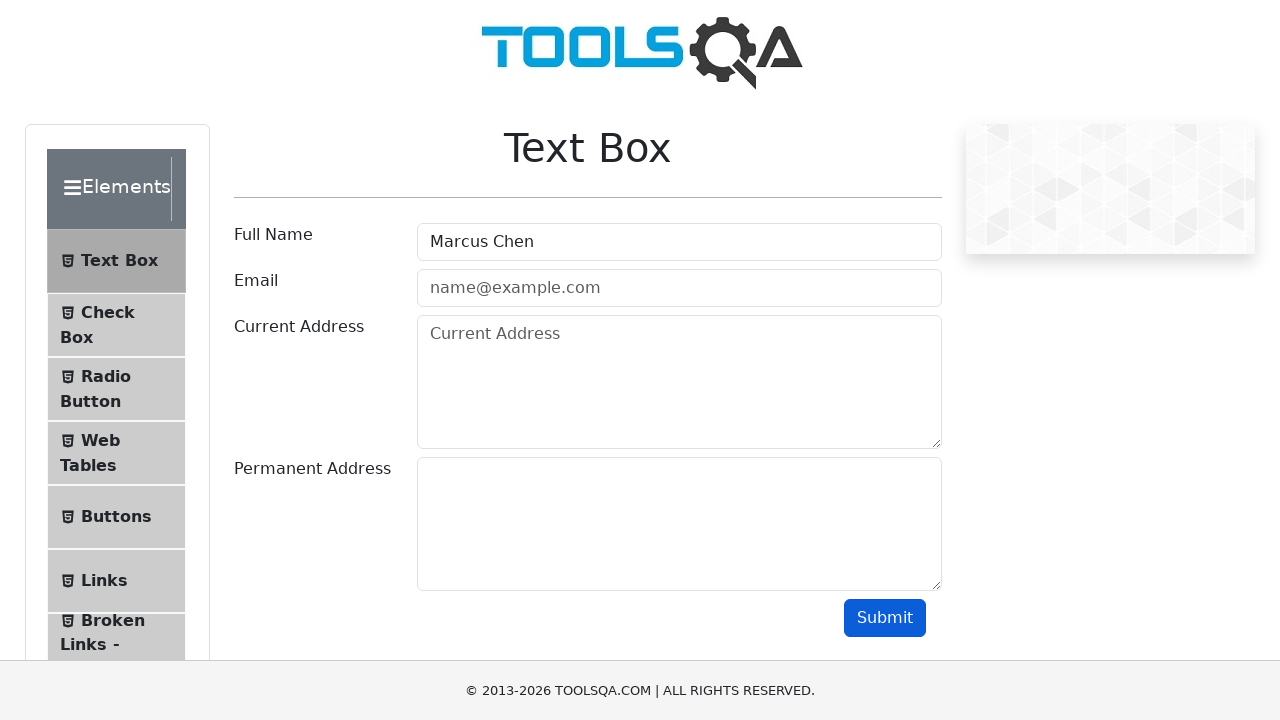